Tests JavaScript alert handling by clicking a button to trigger an alert, then accepting the alert dialog

Starting URL: https://training-support.net/webelements/alerts

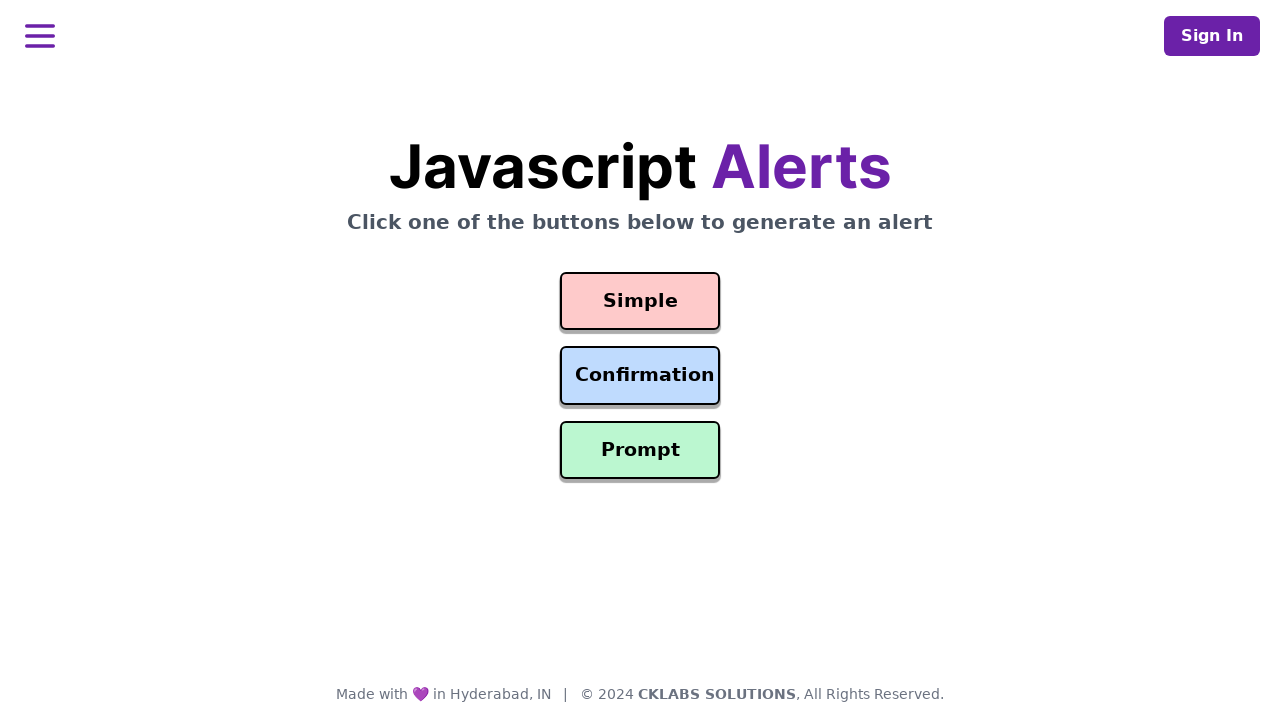

Set up dialog handler to automatically accept alerts
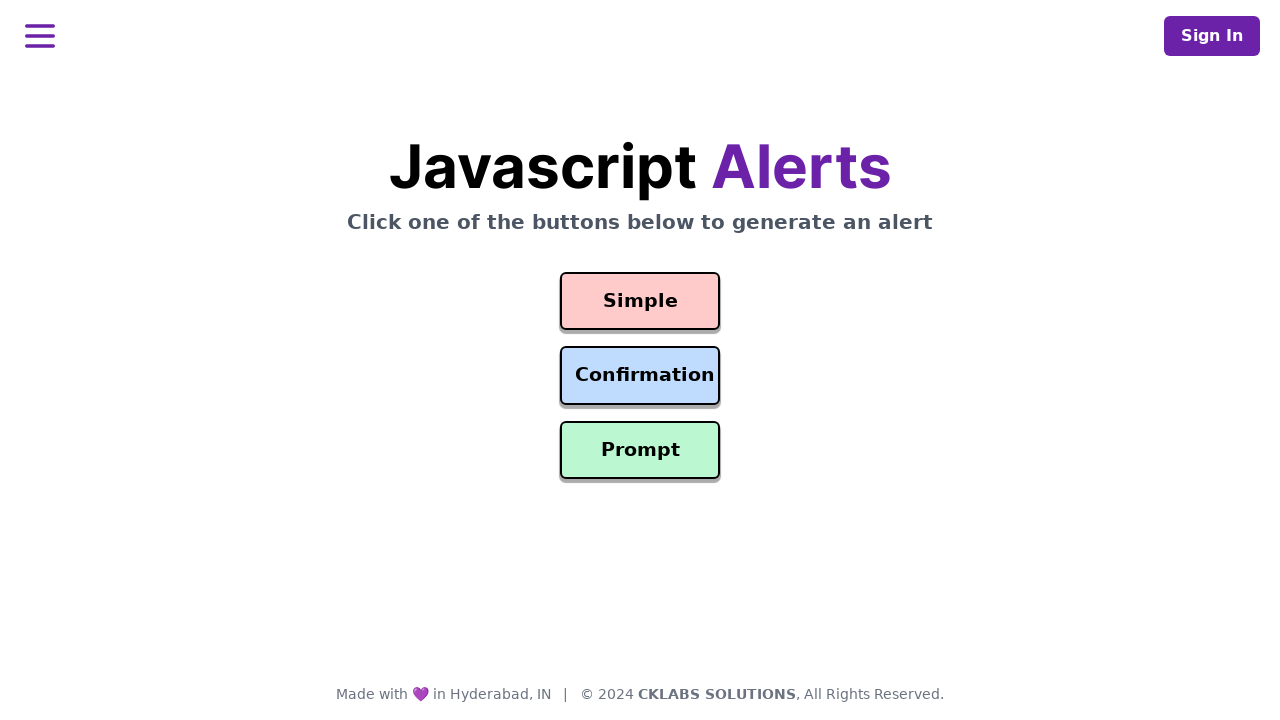

Clicked button to trigger JavaScript alert at (640, 301) on #simple
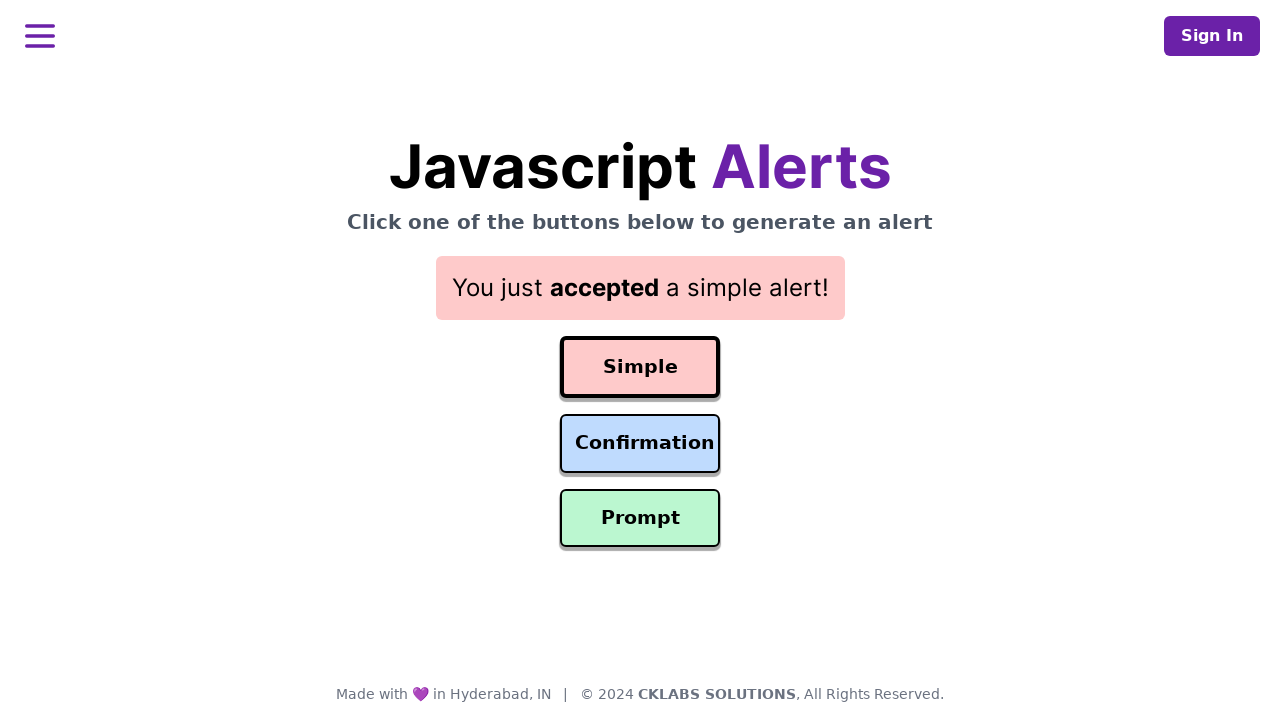

Alert was accepted and result message appeared
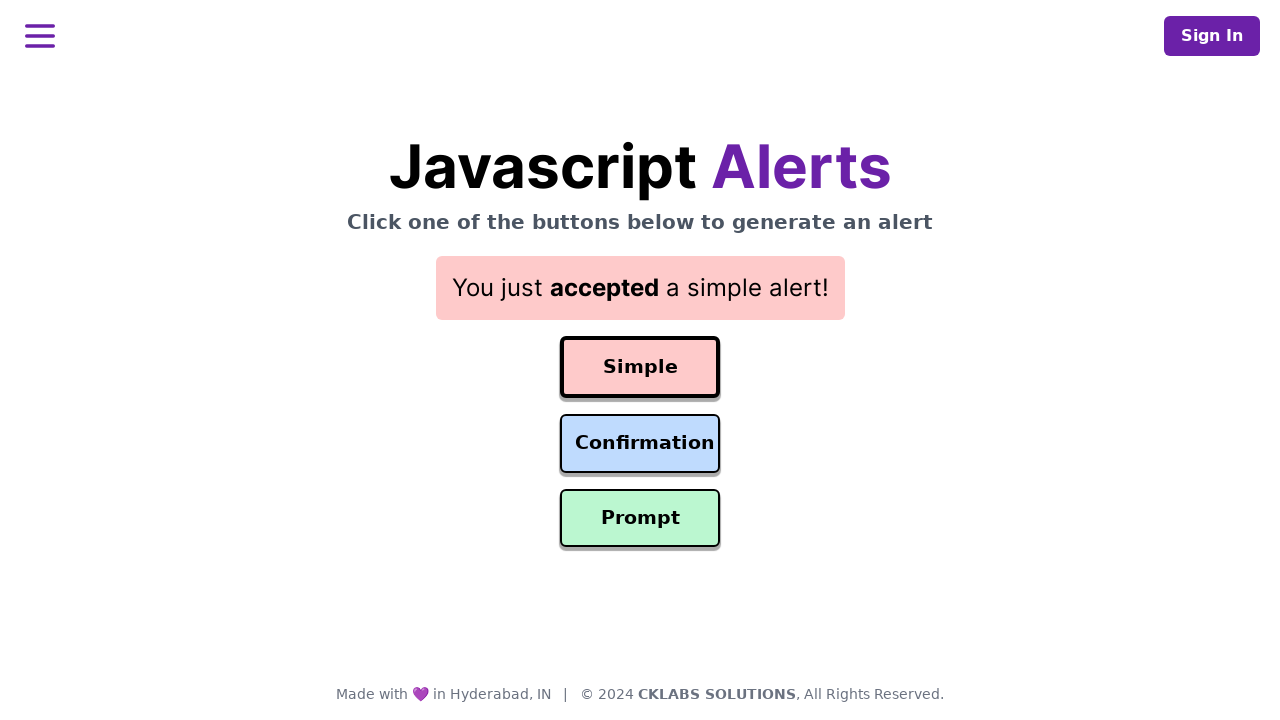

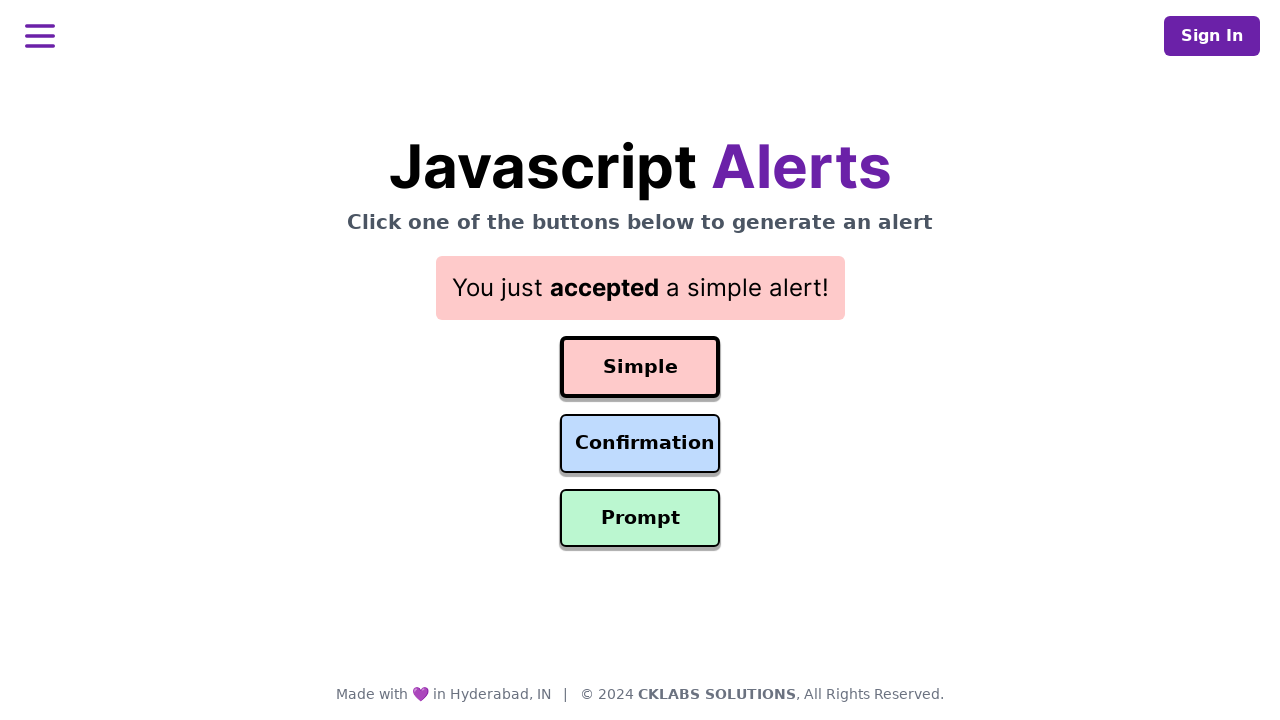